Tests checkbox functionality by checking if the first checkbox is selected, and if not, clicks it to select it

Starting URL: http://the-internet.herokuapp.com/checkboxes

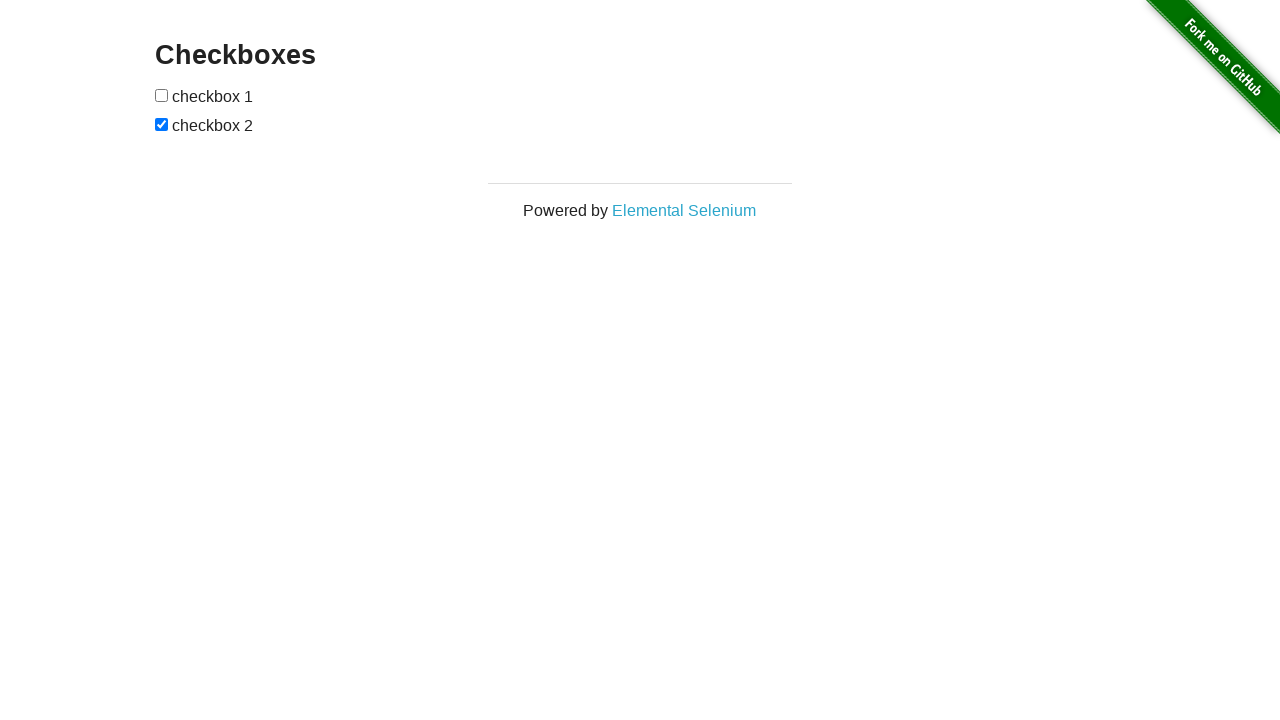

Waited for checkboxes to be visible
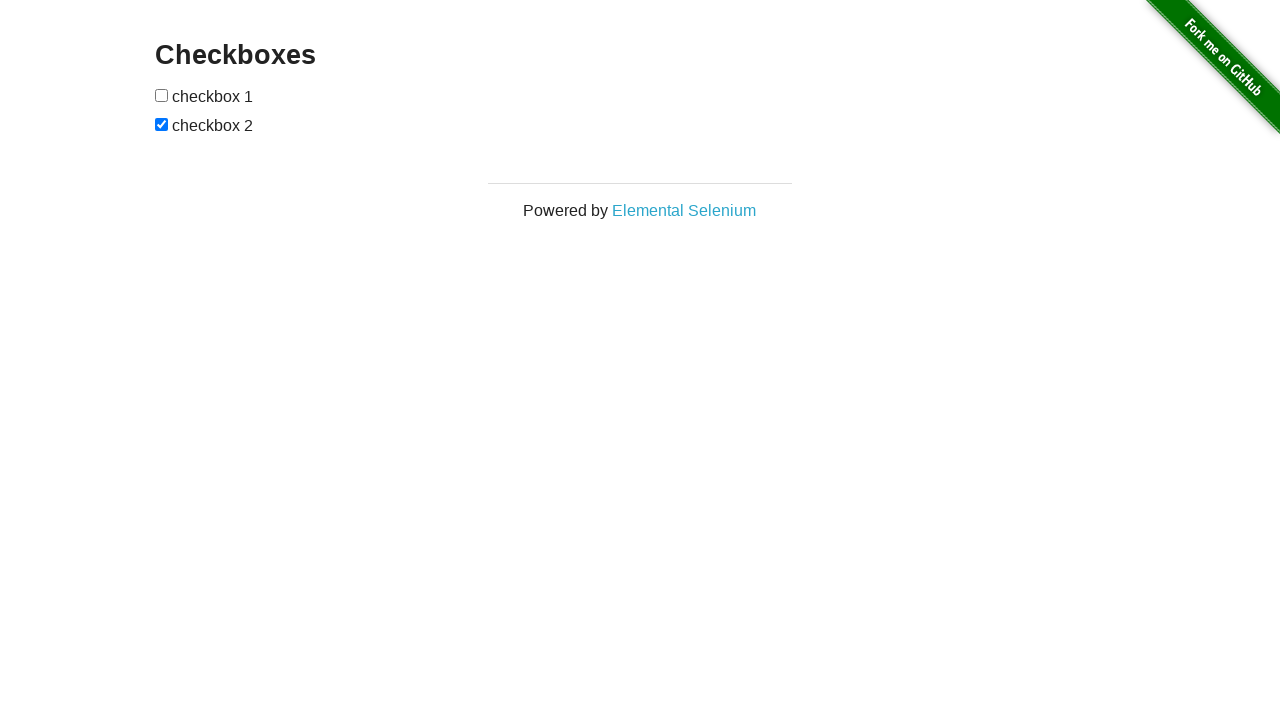

Located the first checkbox element
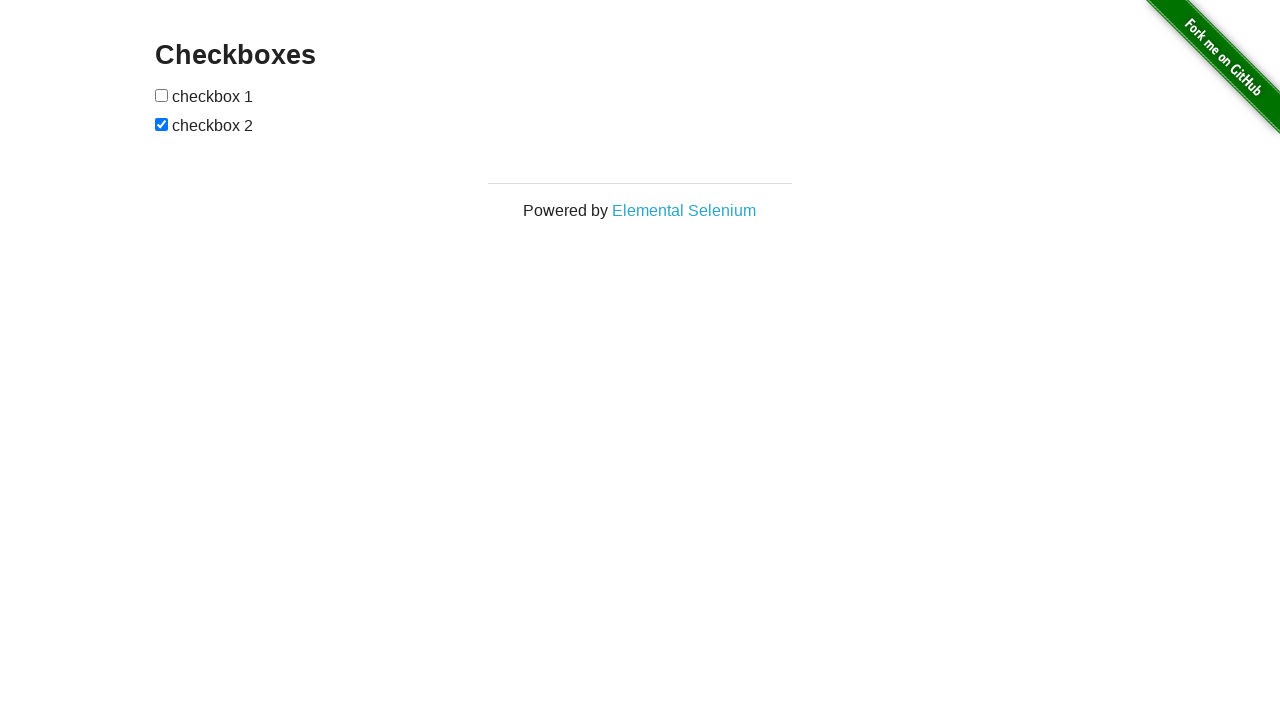

Checked if first checkbox is selected: False
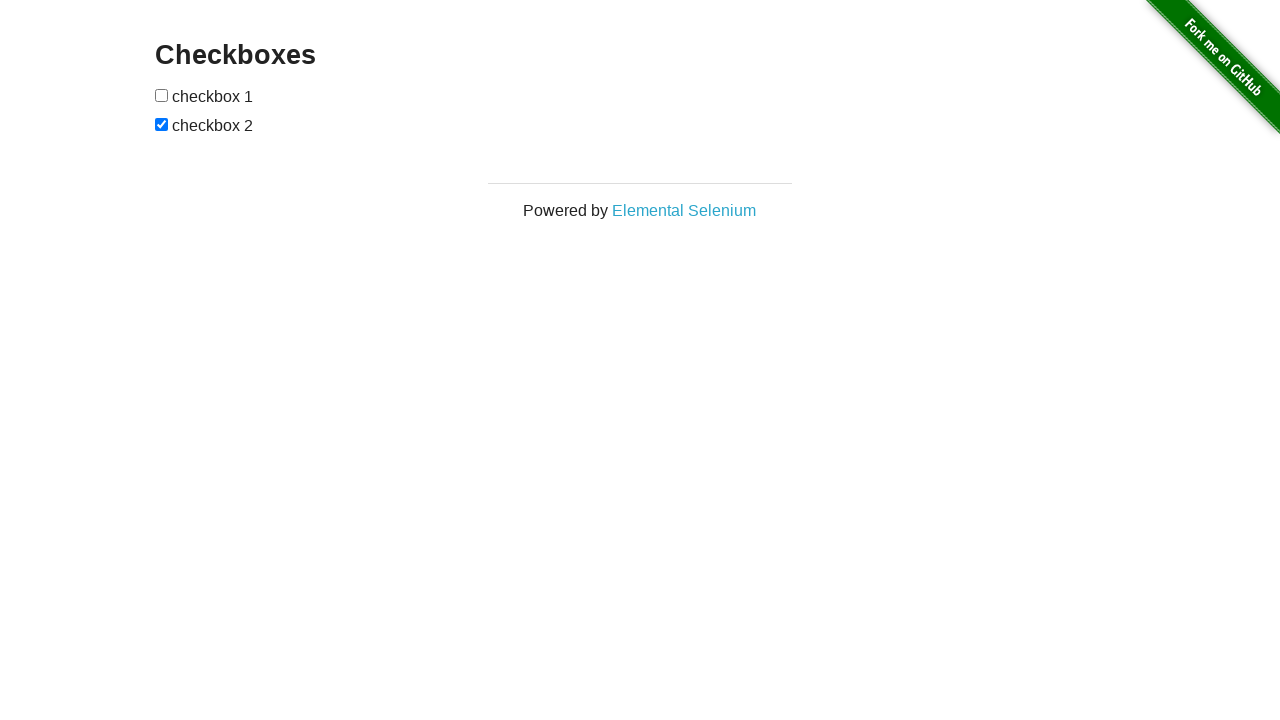

Clicked the first checkbox to select it at (162, 95) on (//input[@type='checkbox'])[1]
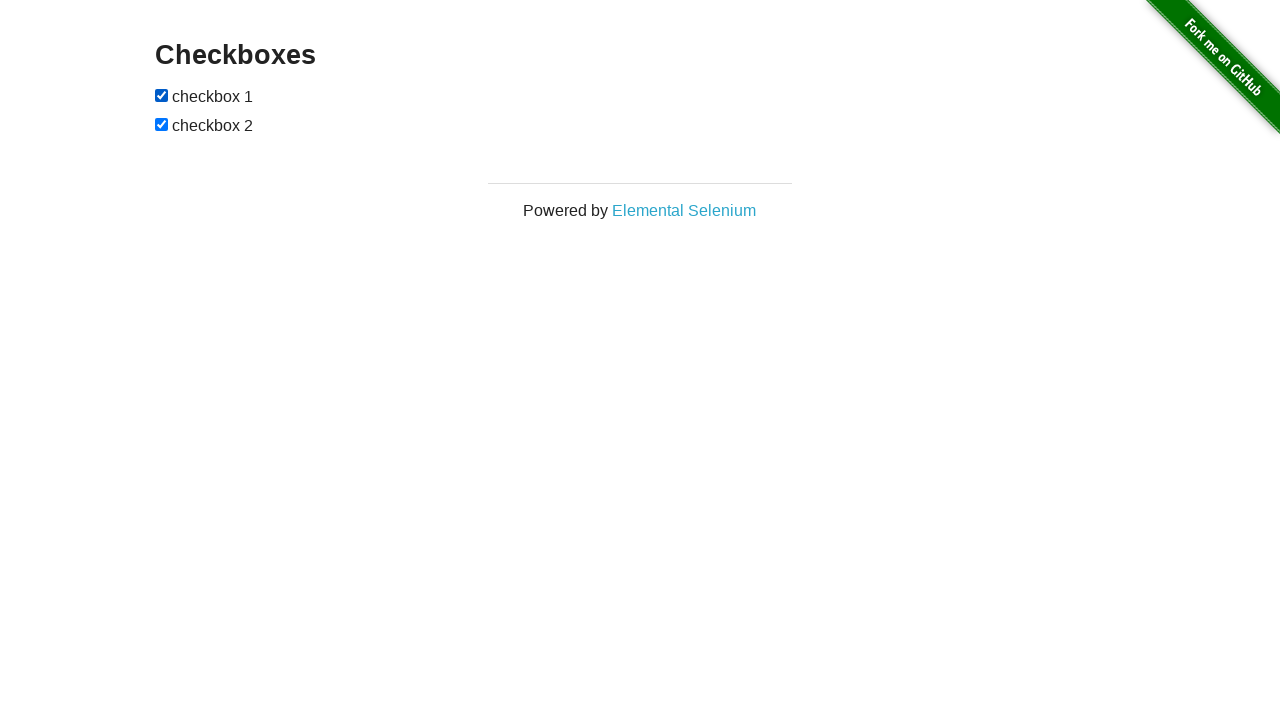

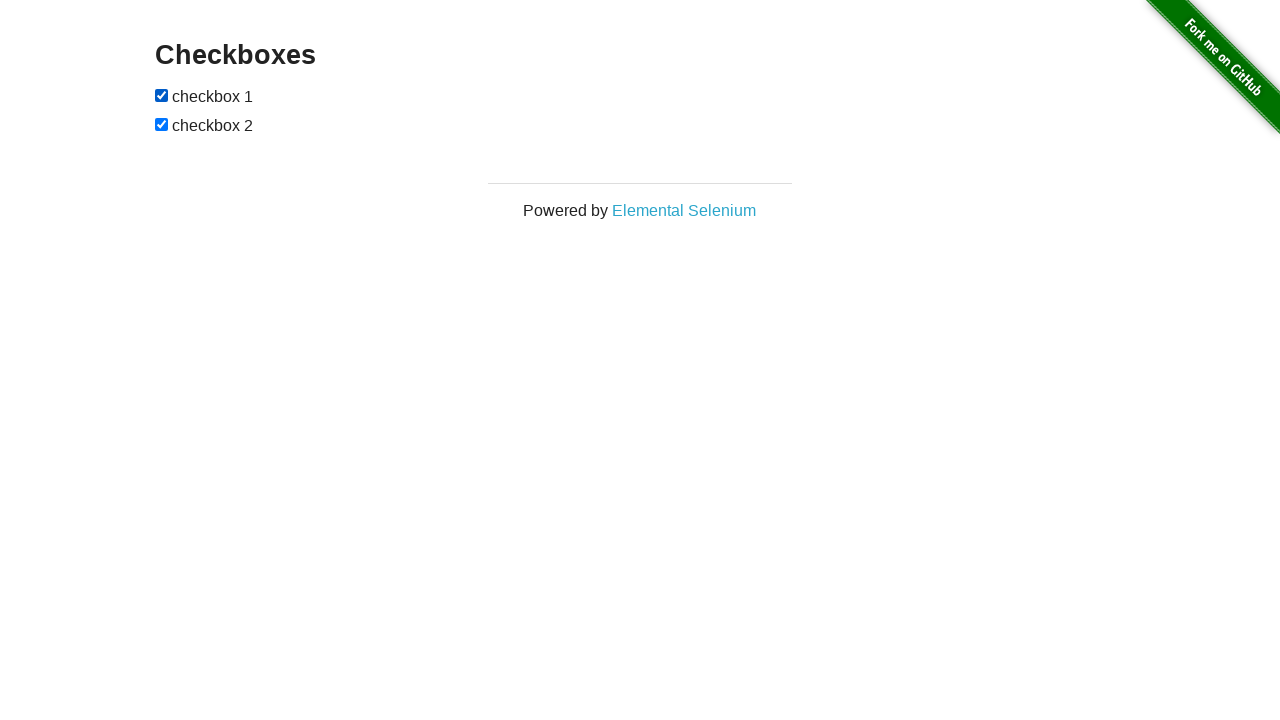